Tests e-commerce cart functionality by adding a product to cart, verifying it appears in the cart, then removing it and confirming the cart is empty

Starting URL: https://www.automationexercise.com/products

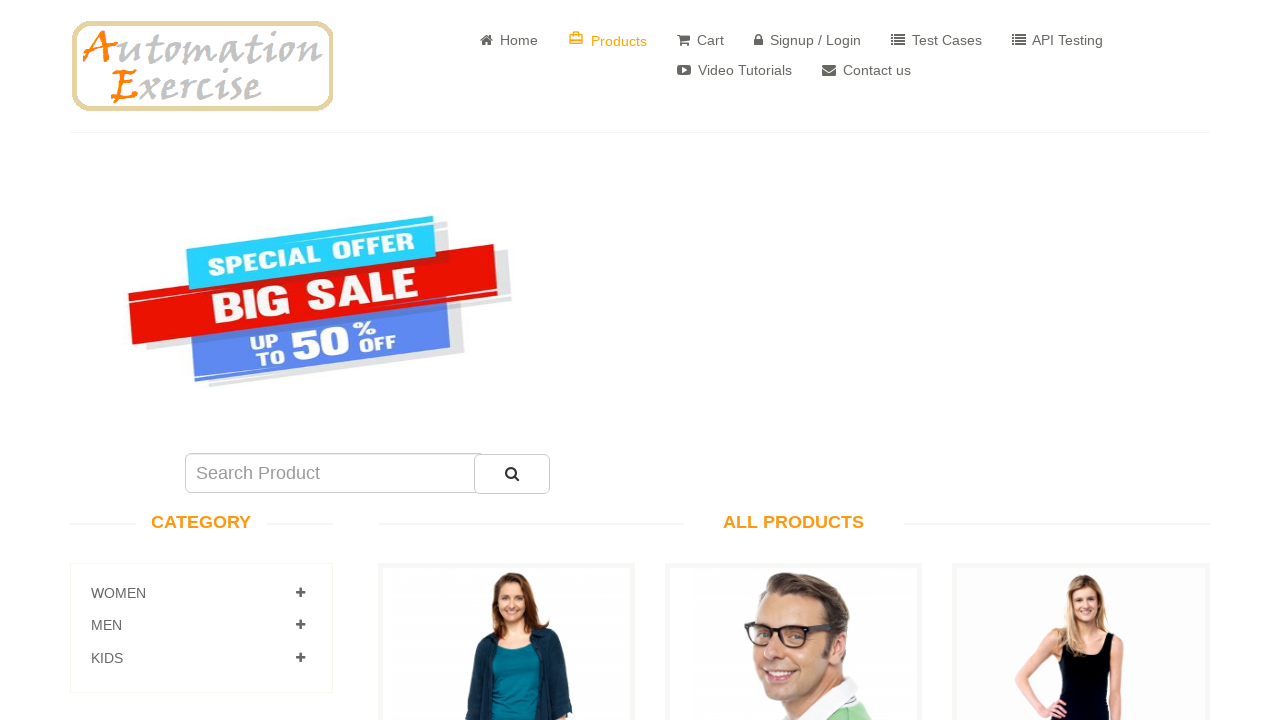

Located features items container
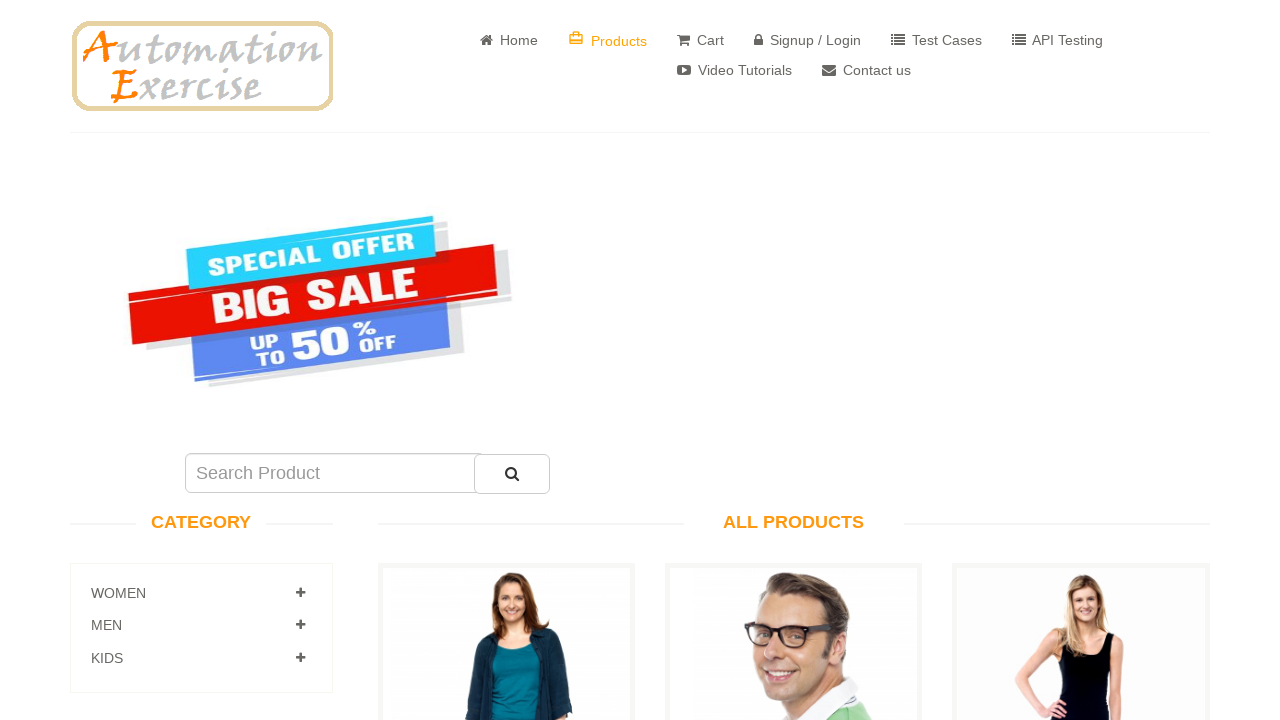

Located first product in features items
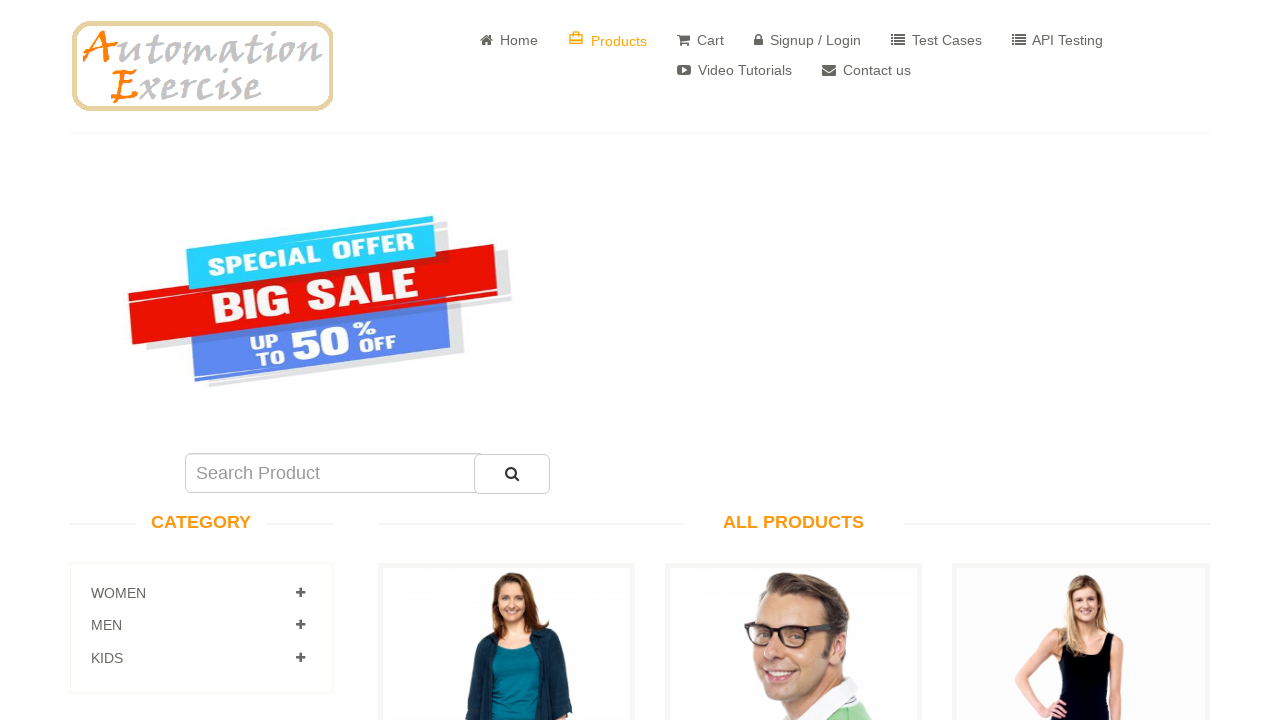

Retrieved product name: Blue Top
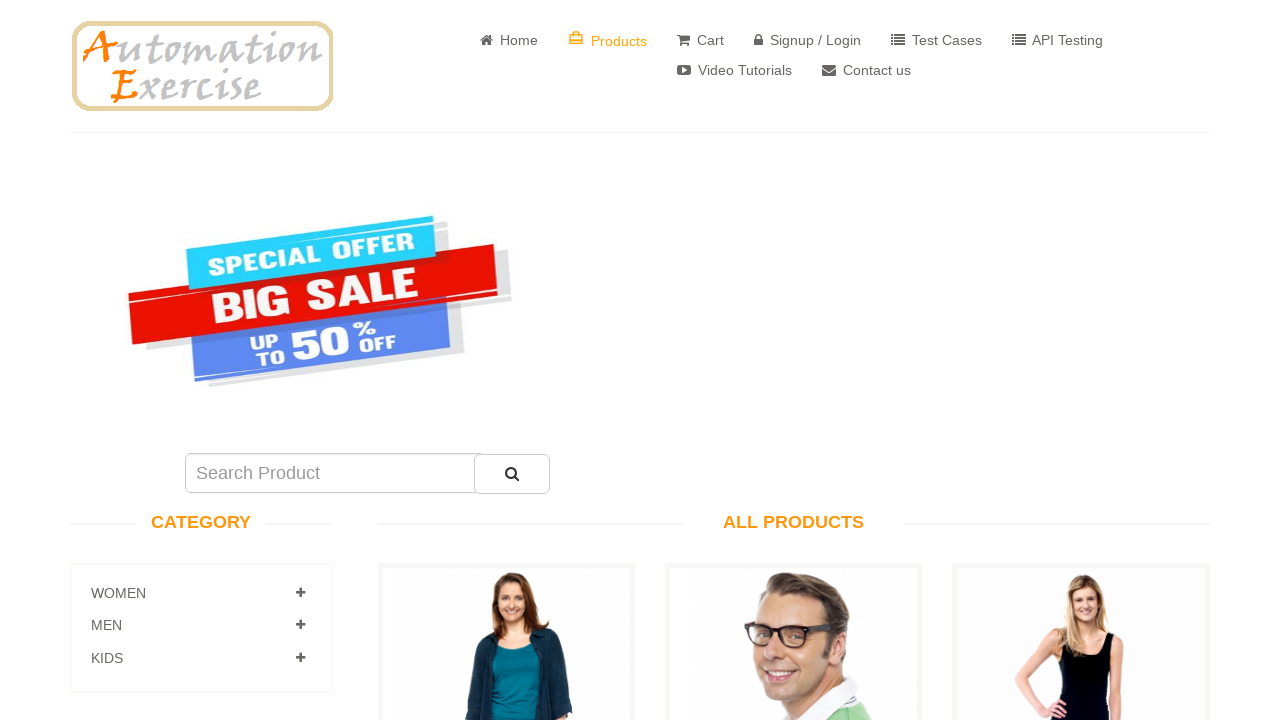

Located add to cart button
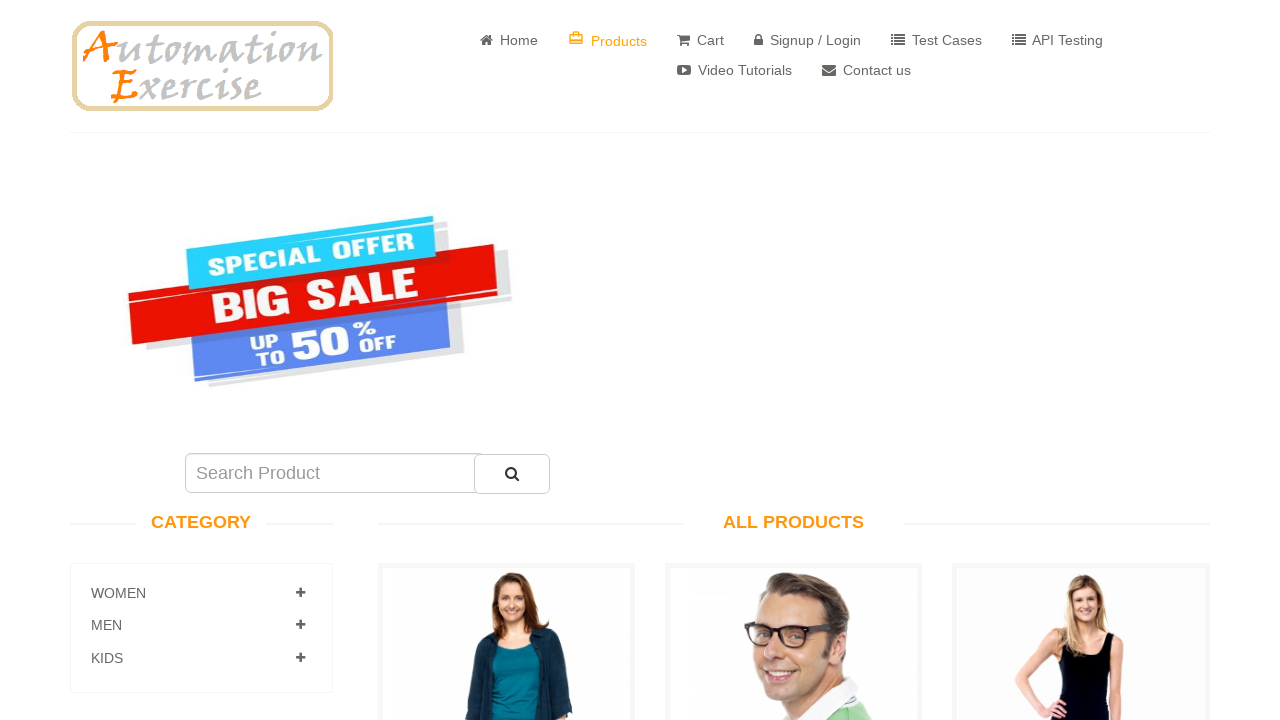

Clicked add to cart button for product: Blue Top at (506, 361) on .features_items >> .productinfo.text-center >> nth=0 >> .btn.btn-default.add-to-
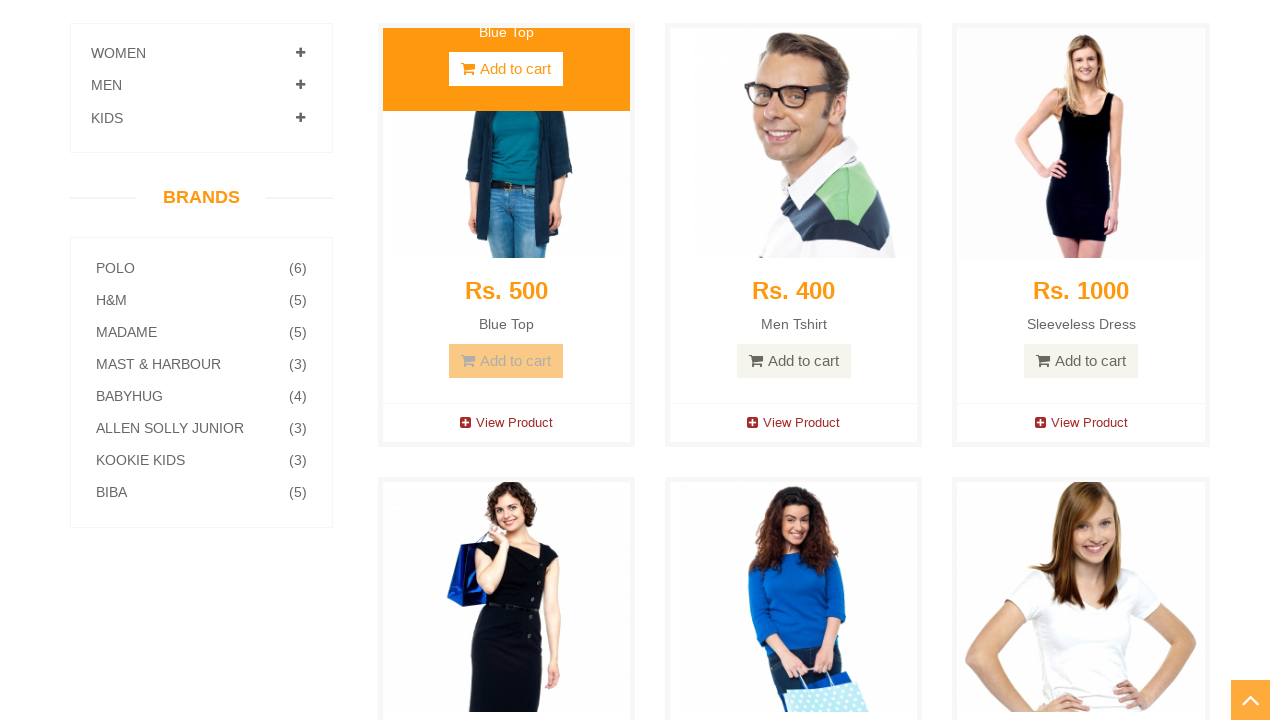

Located modal content
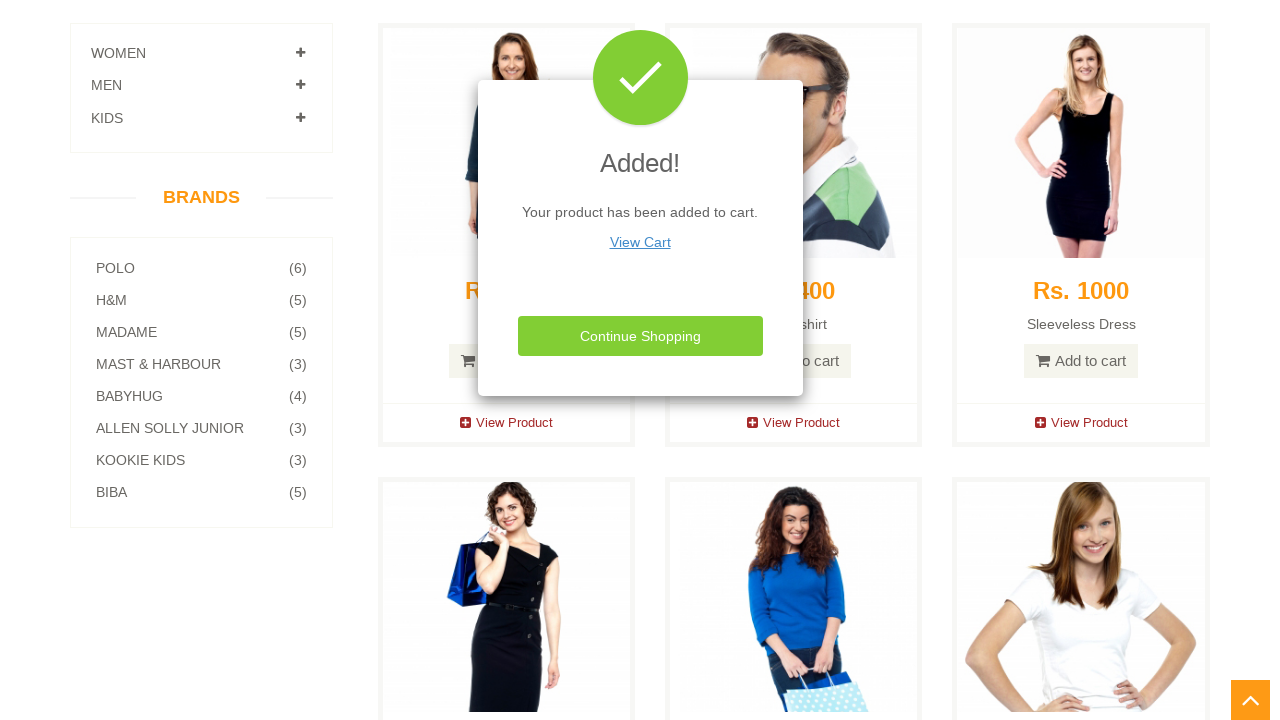

Located continue shopping button
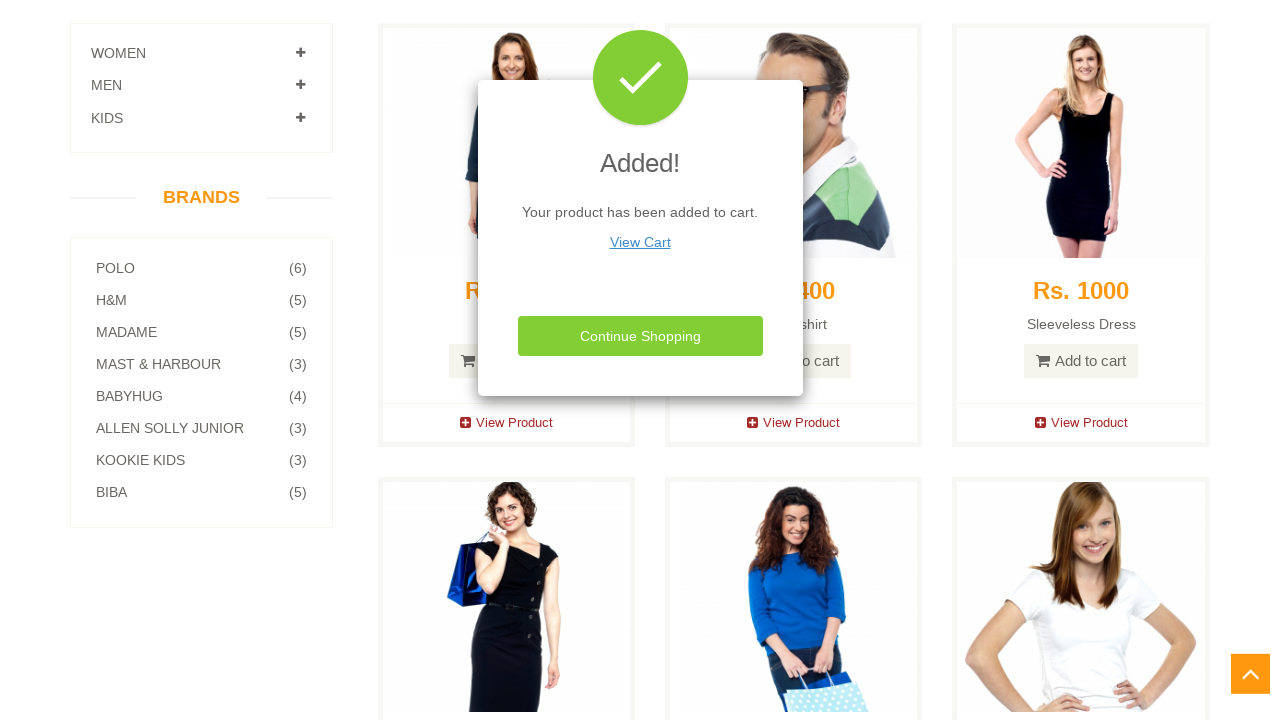

Clicked continue shopping button to close modal at (640, 336) on .features_items >> .modal-content >> .btn.btn-success.close-modal.btn-block
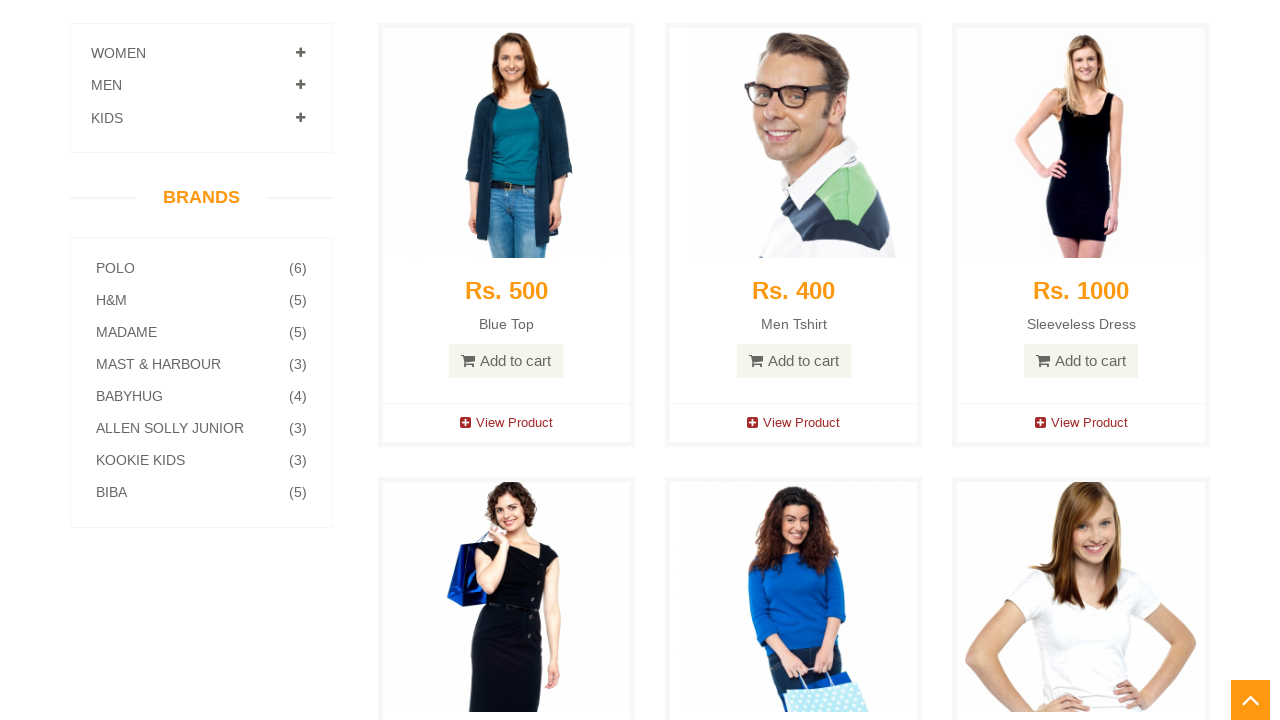

Navigated to cart page
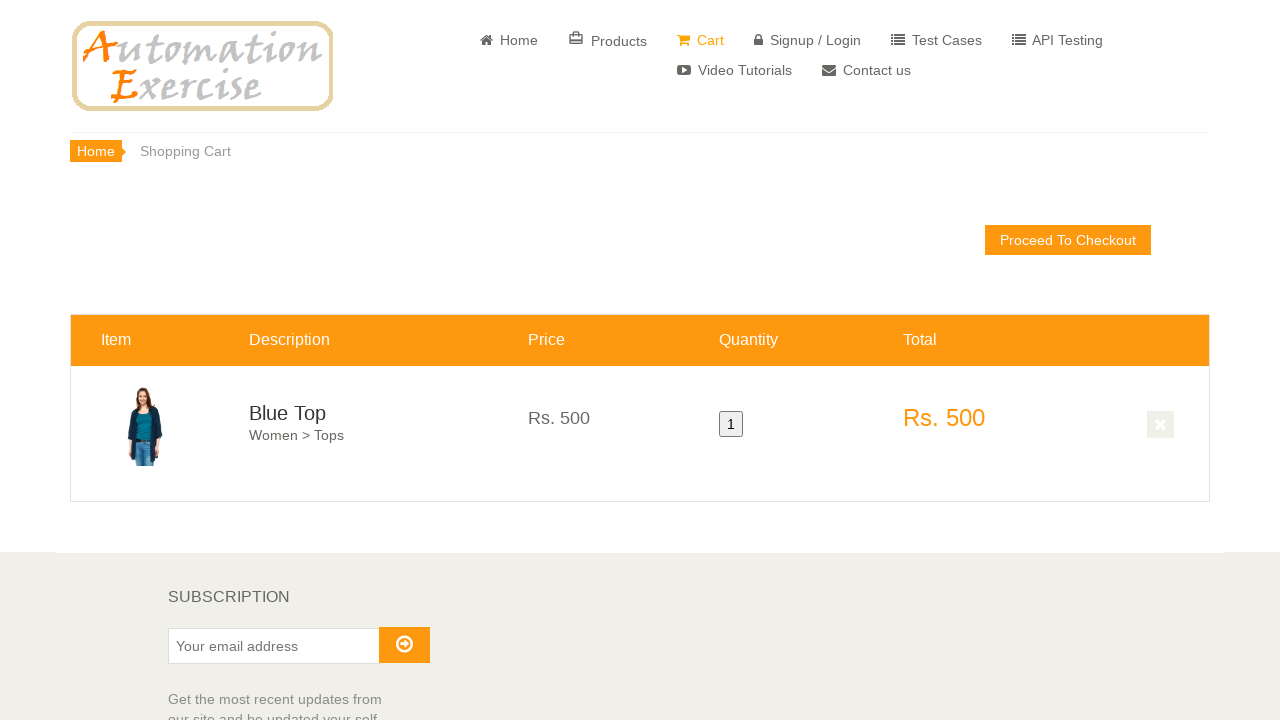

Located cart info table
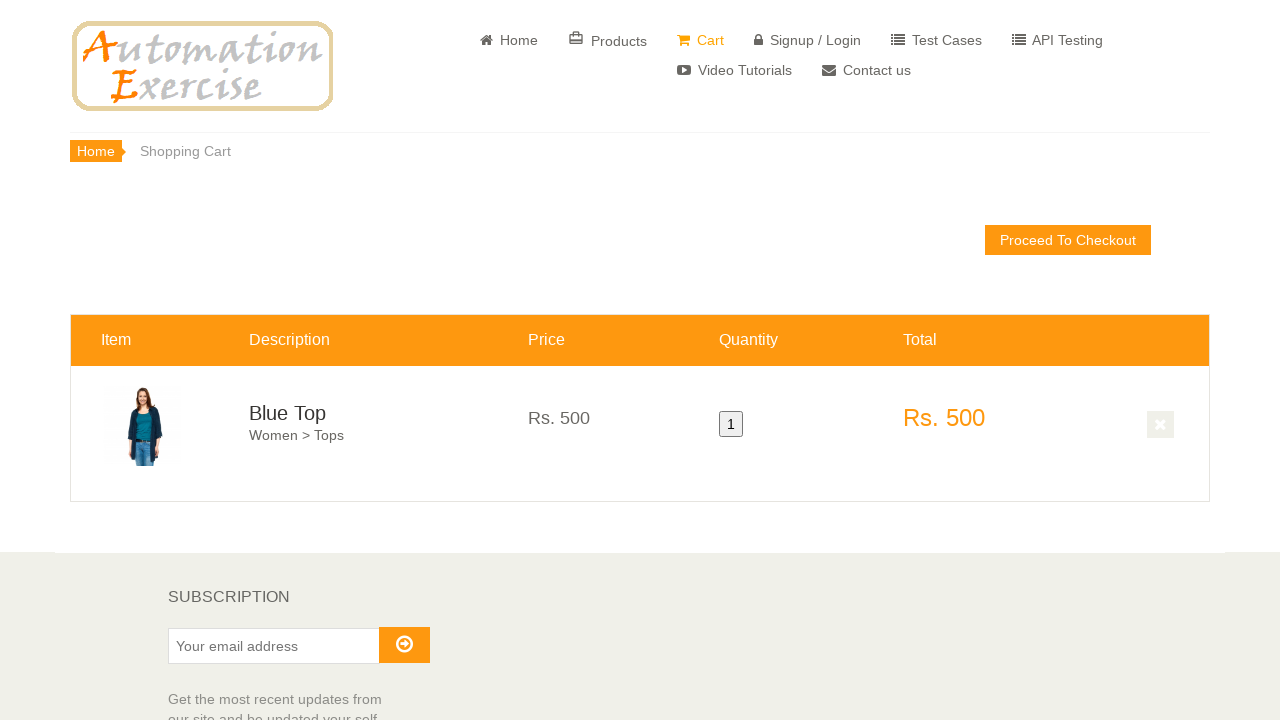

Located product 1 in cart
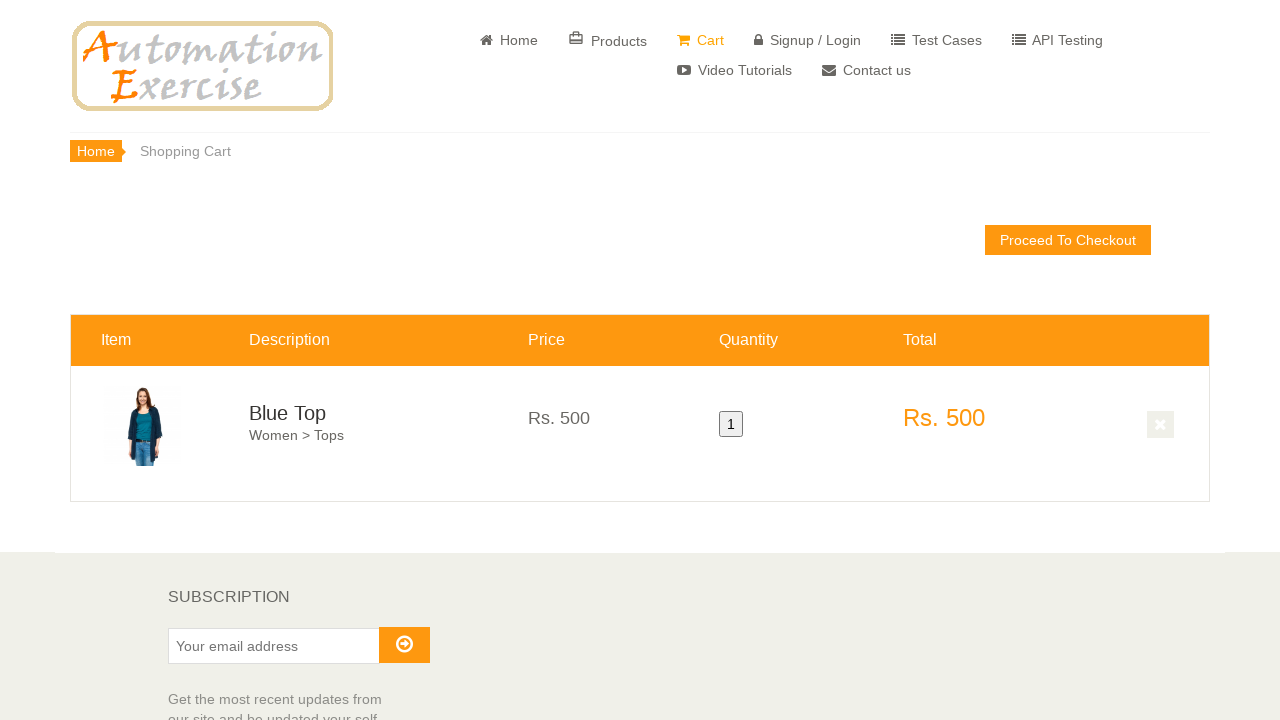

Located cart description element
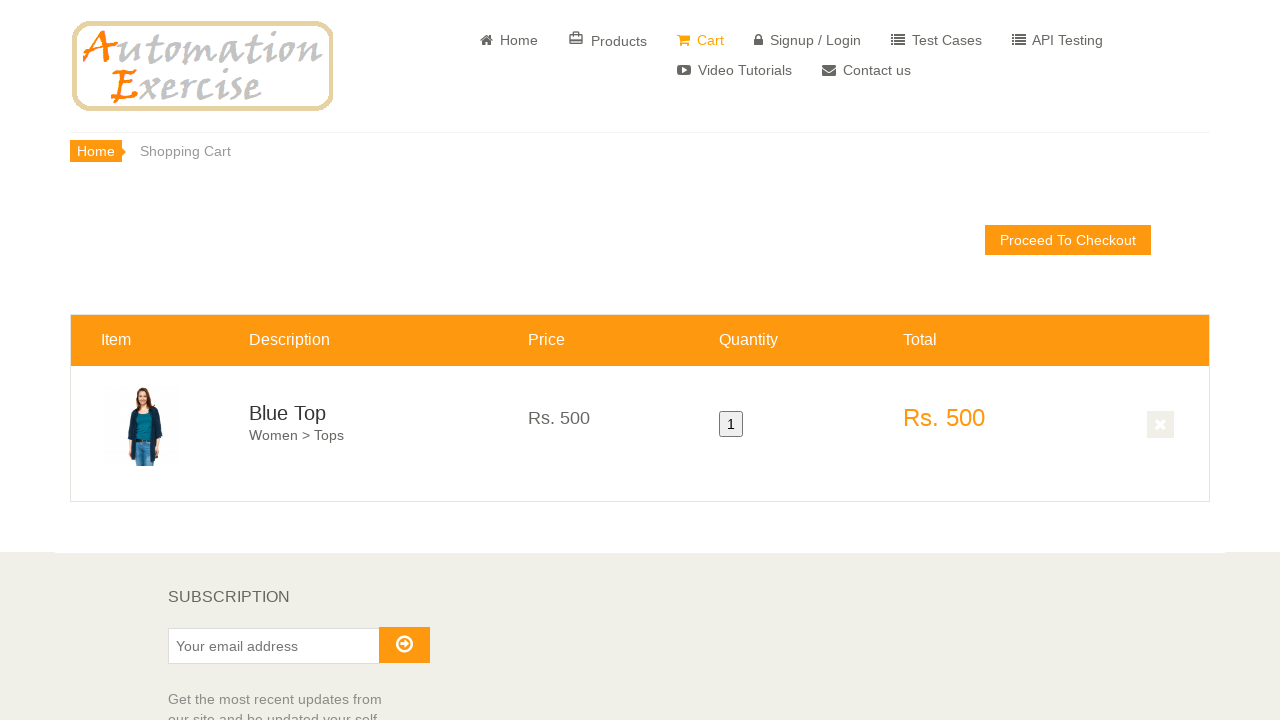

Verified product in cart: Blue Top
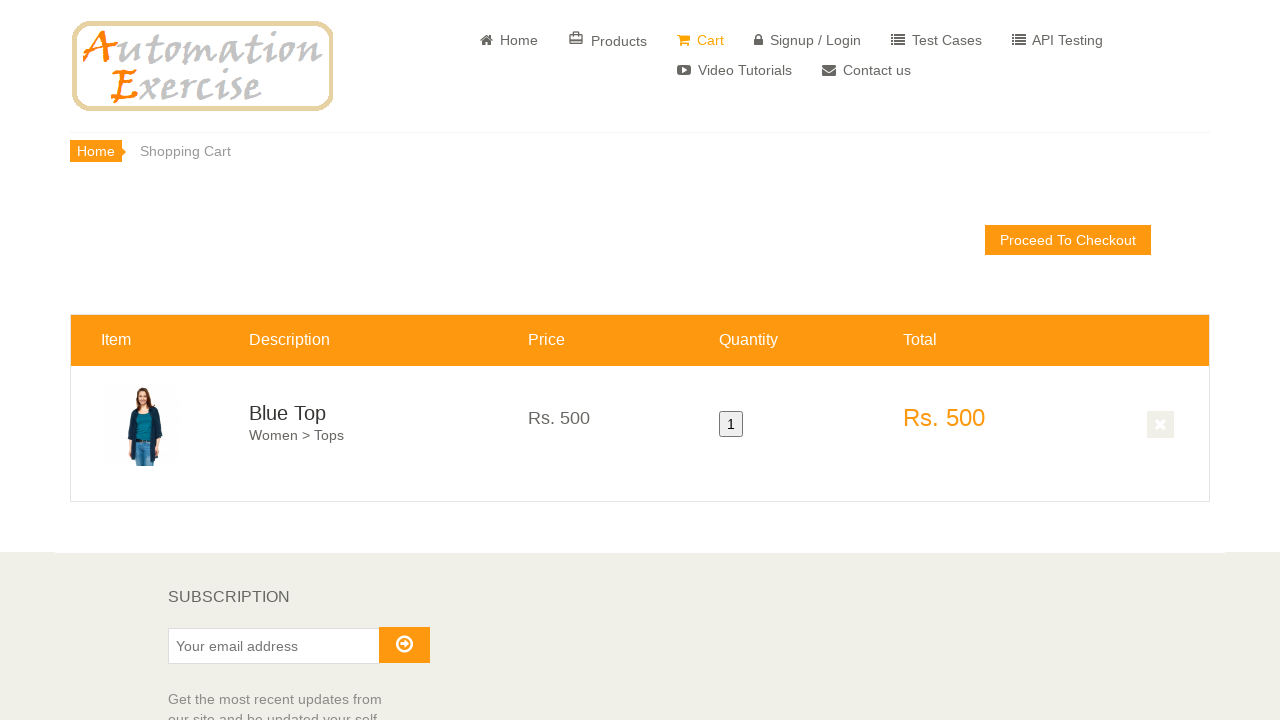

Located delete button for product in cart
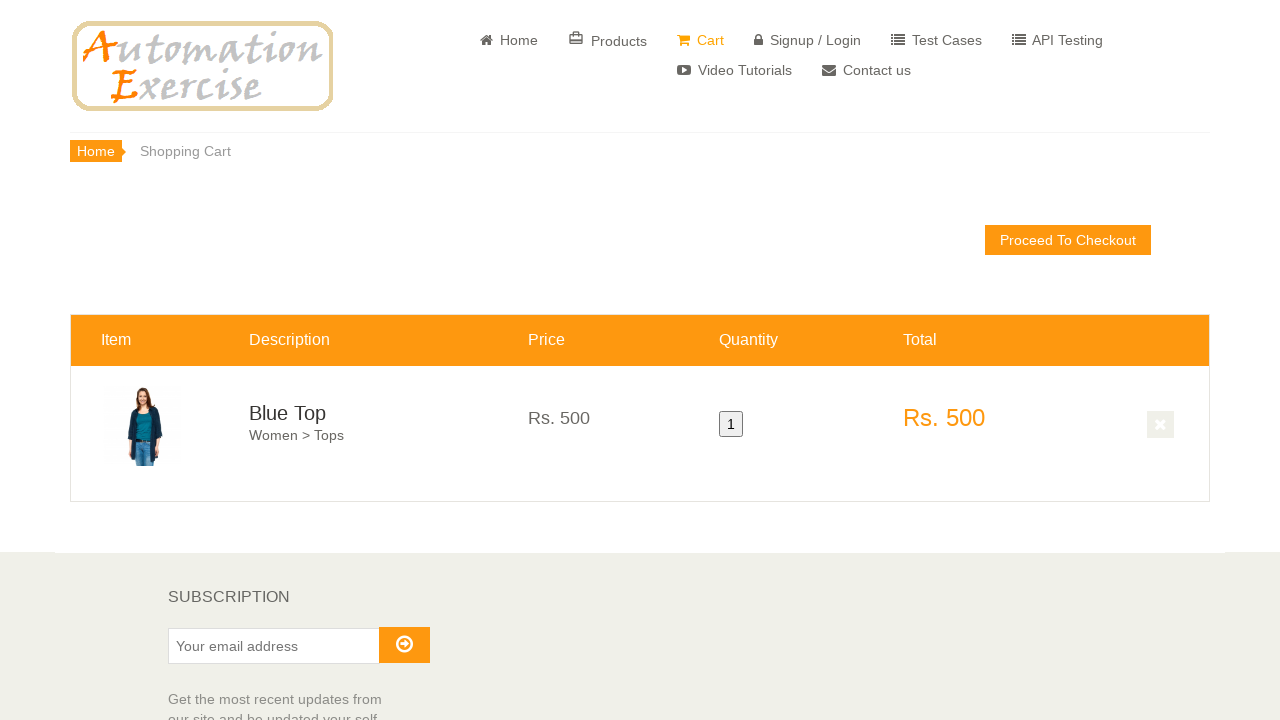

Clicked delete button to remove product from cart at (1161, 425) on #cart_info_table >> #product-1 >> .cart_quantity_delete
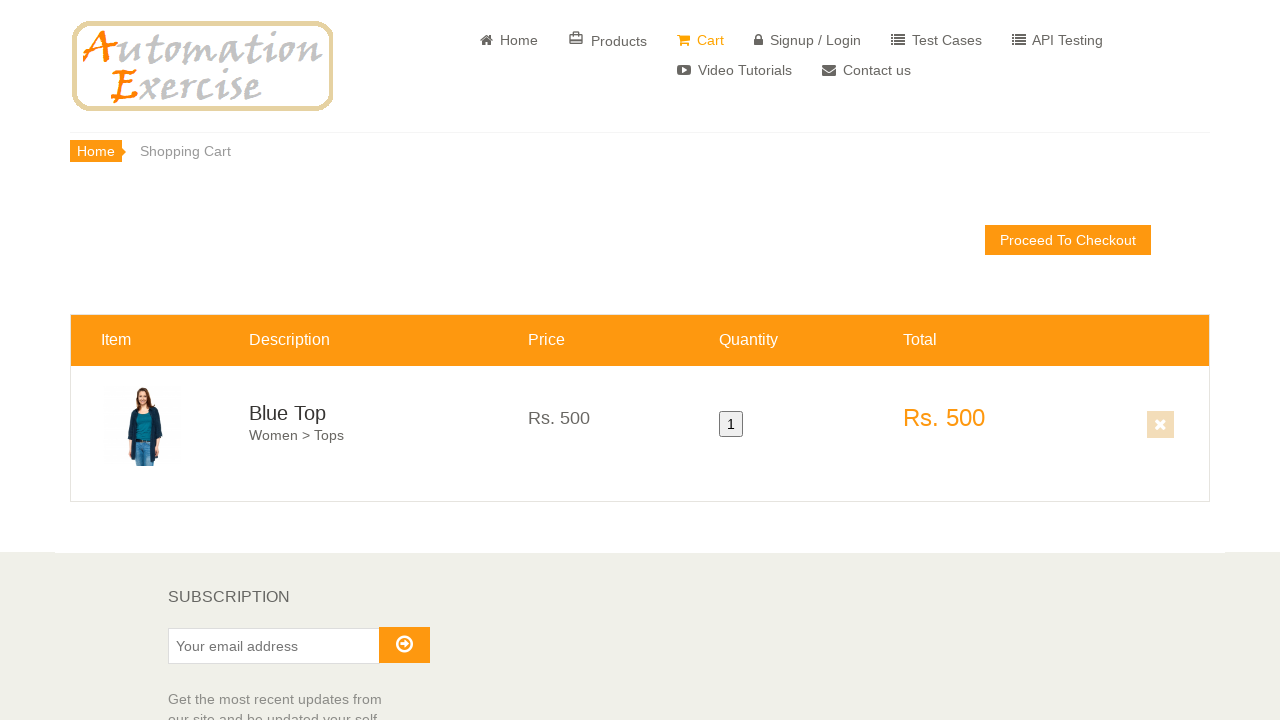

Located empty cart message
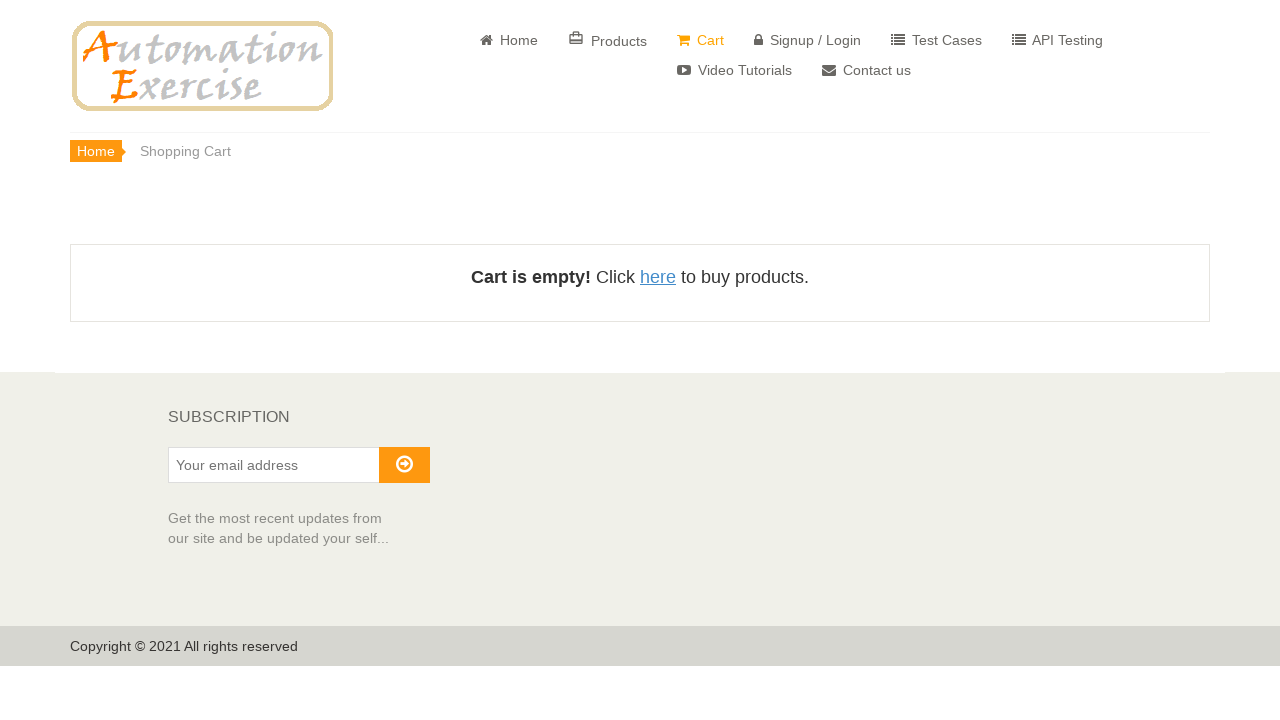

Confirmed cart is empty - product removal successful
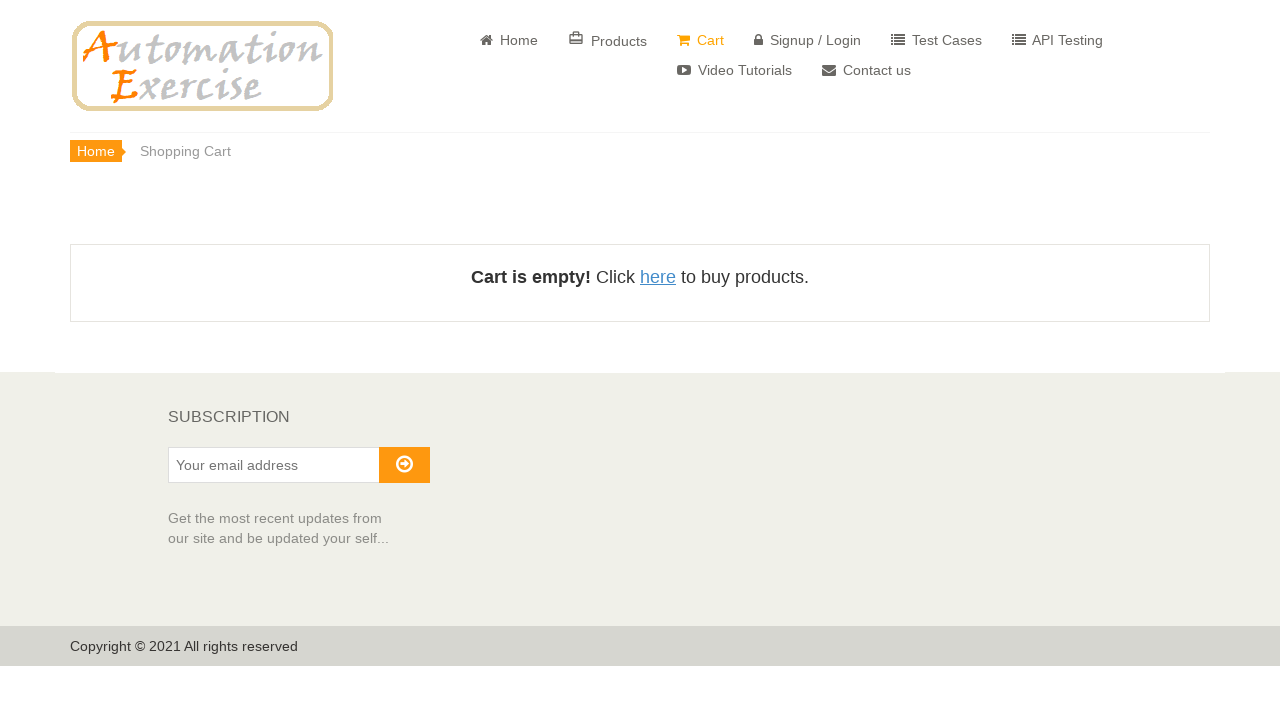

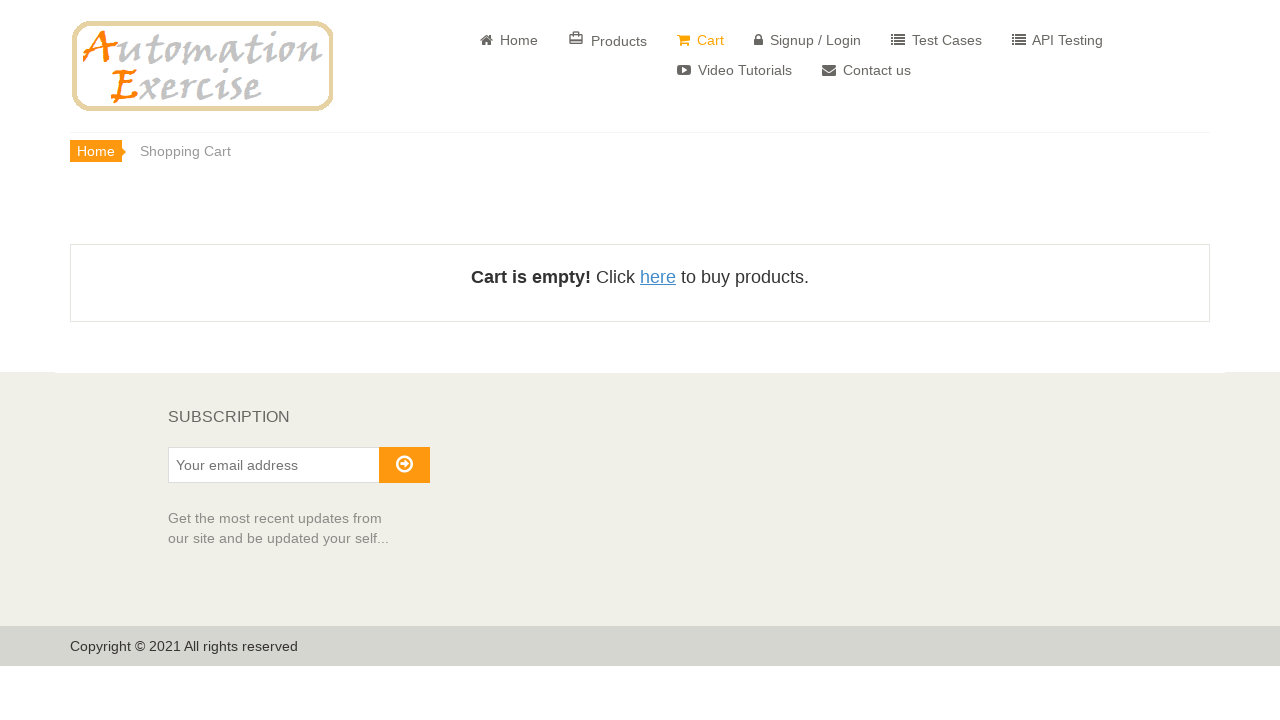